Tests clicking the edit button in the third row of table2 (same as previous test)

Starting URL: http://the-internet.herokuapp.com/tables

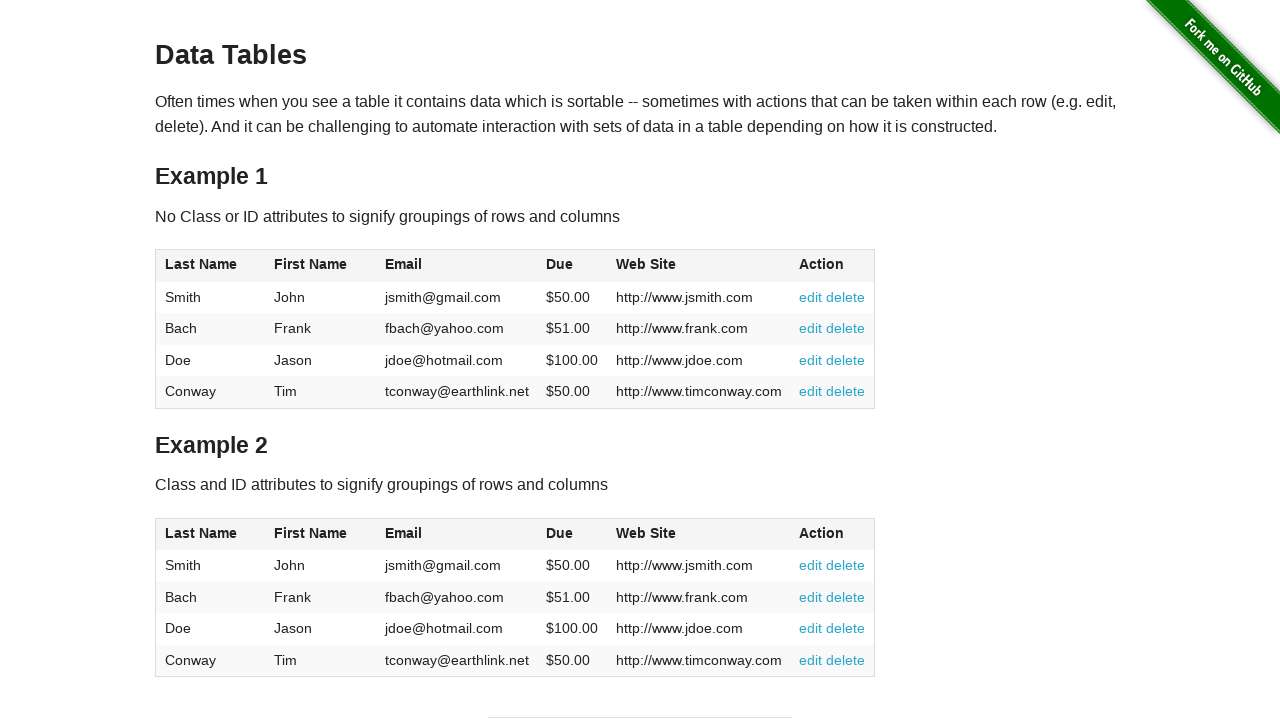

Navigated to the-internet.herokuapp.com/tables
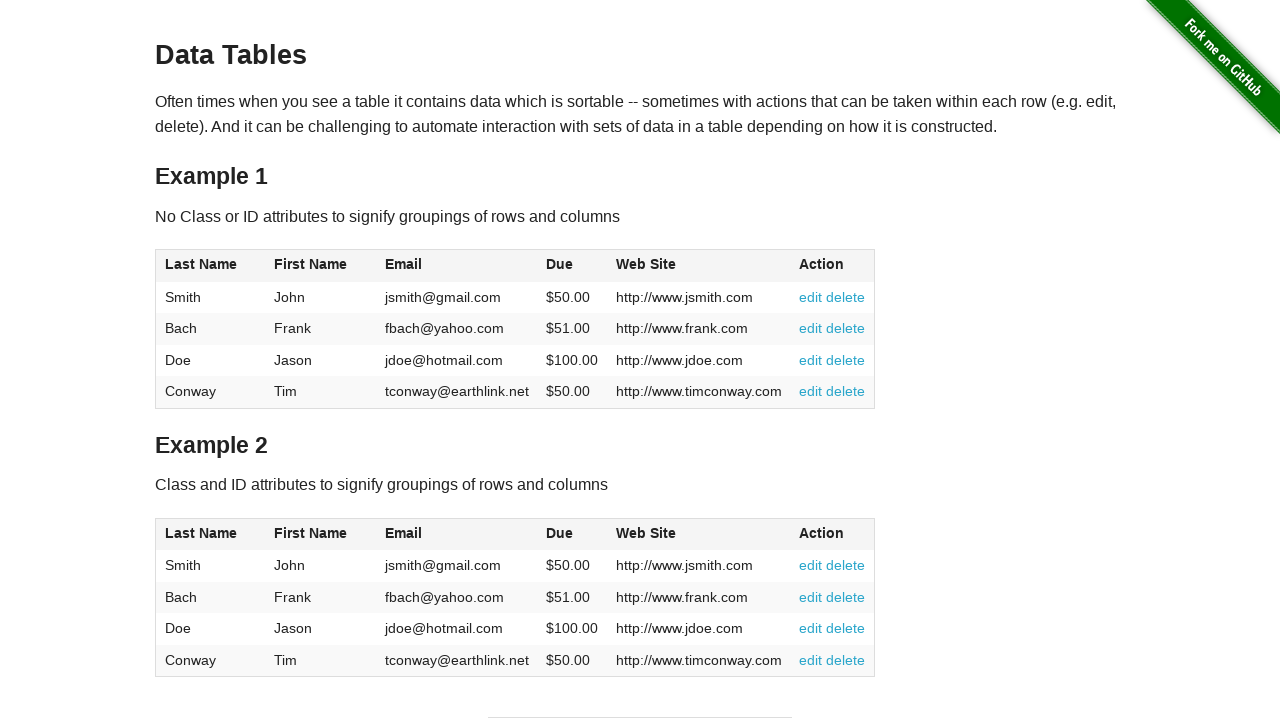

Clicked the edit button in the third row of table2 at (811, 628) on xpath=//*[@id='table2']//tr[3]/td[6]/a[1]
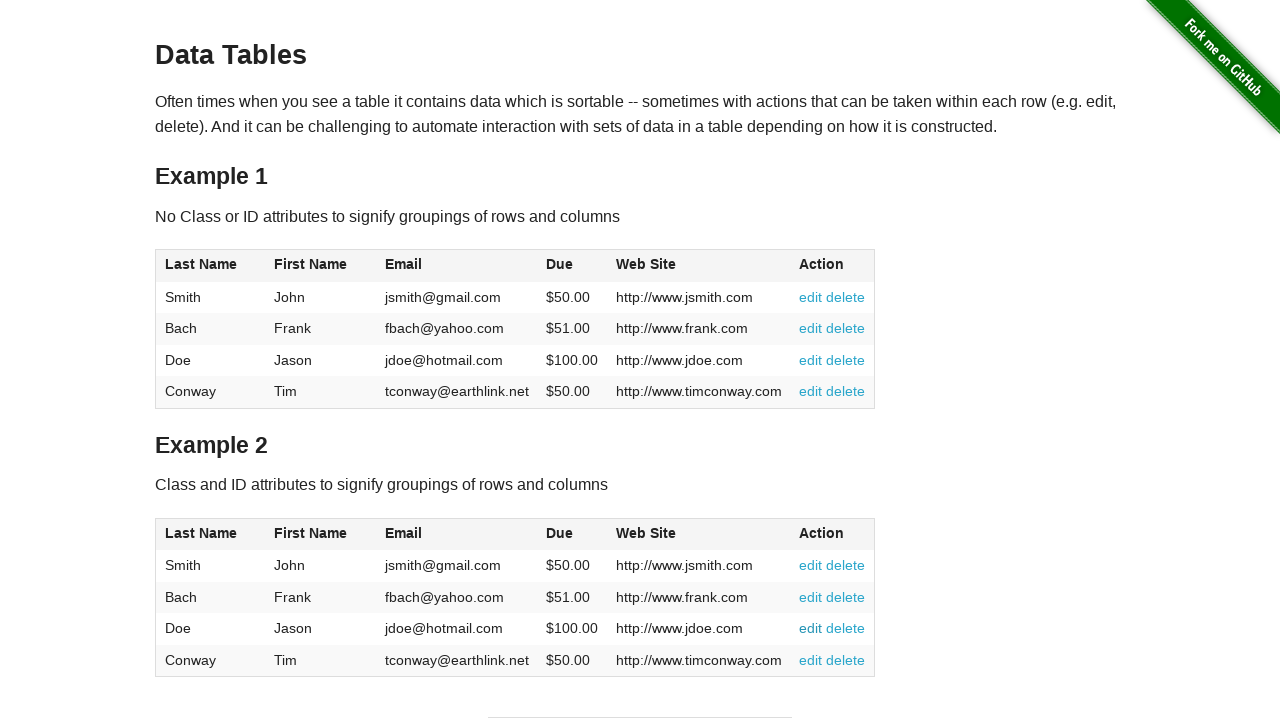

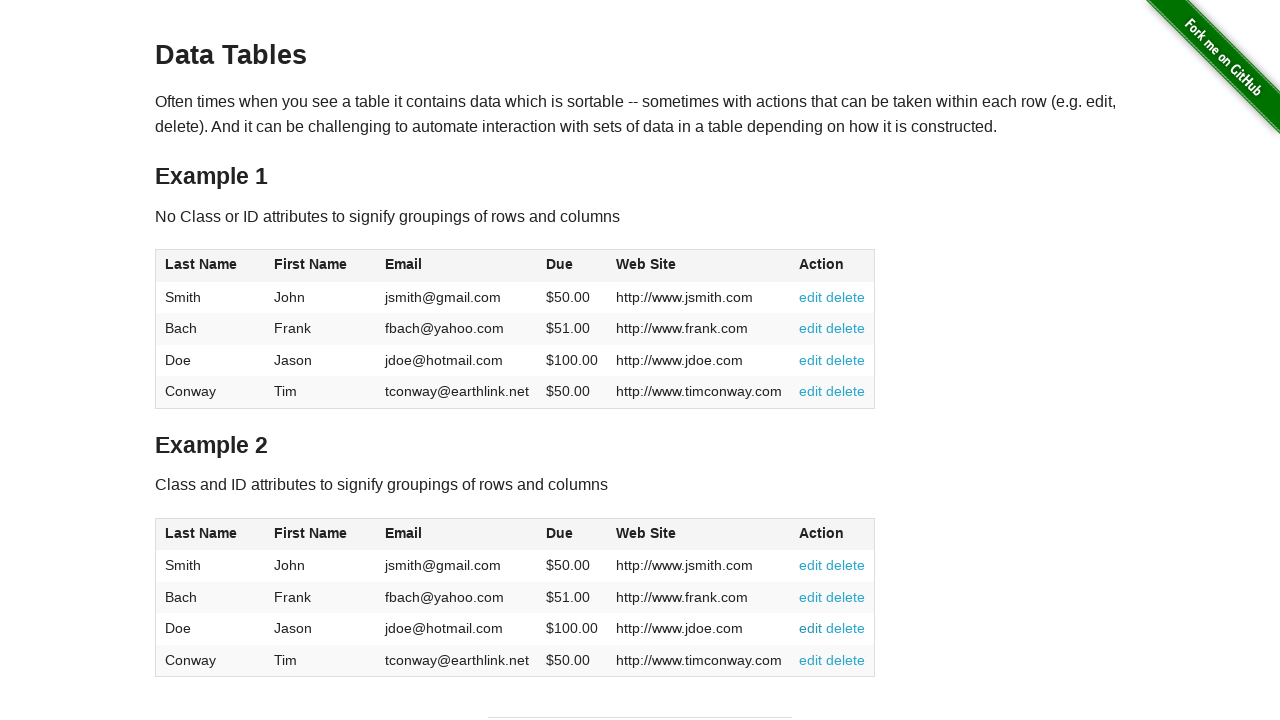